Tests hover functionality by moving mouse over an input field and verifying the tooltip content appears correctly.

Starting URL: https://automationfc.github.io/jquery-tooltip/

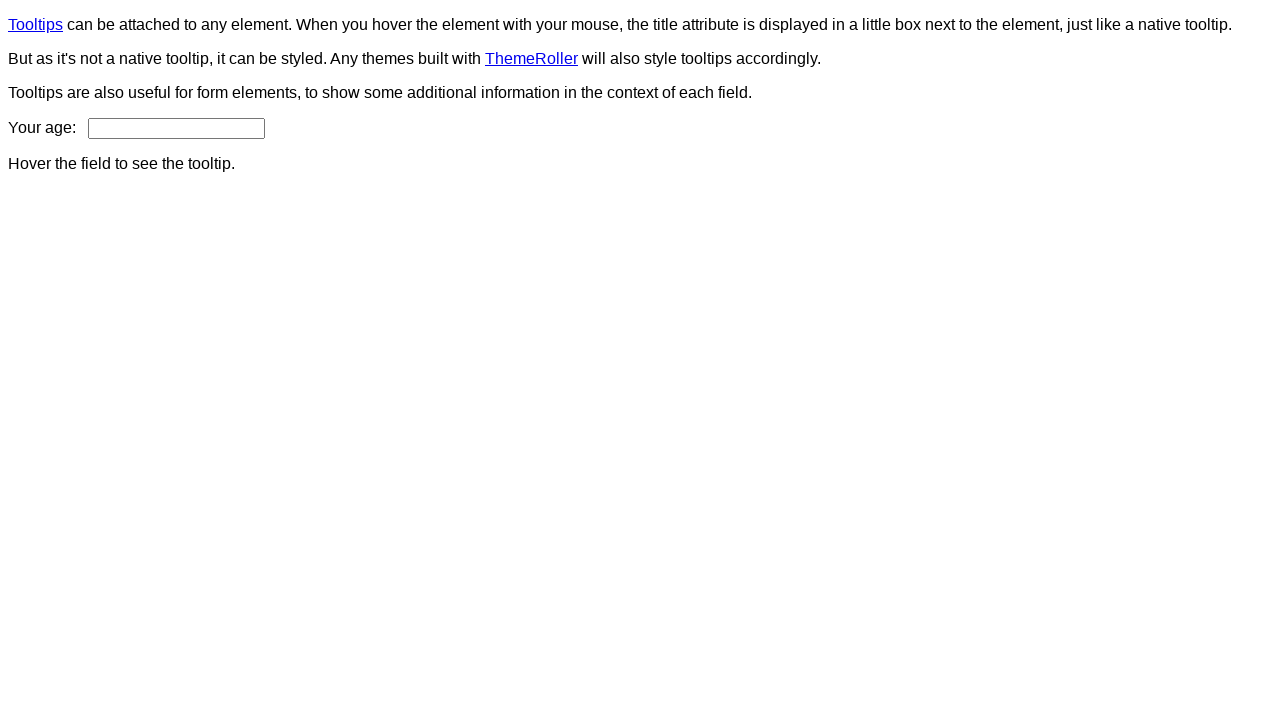

Navigated to jQuery tooltip test page
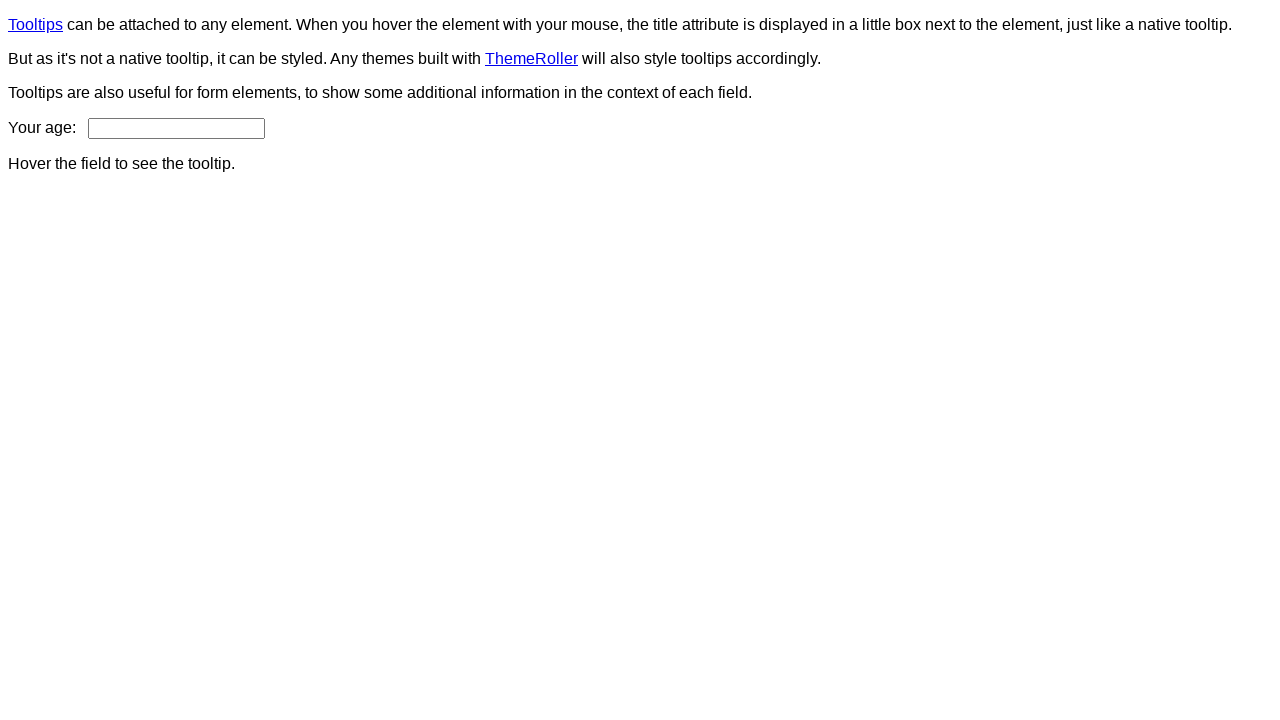

Hovered over age input field at (176, 128) on input#age
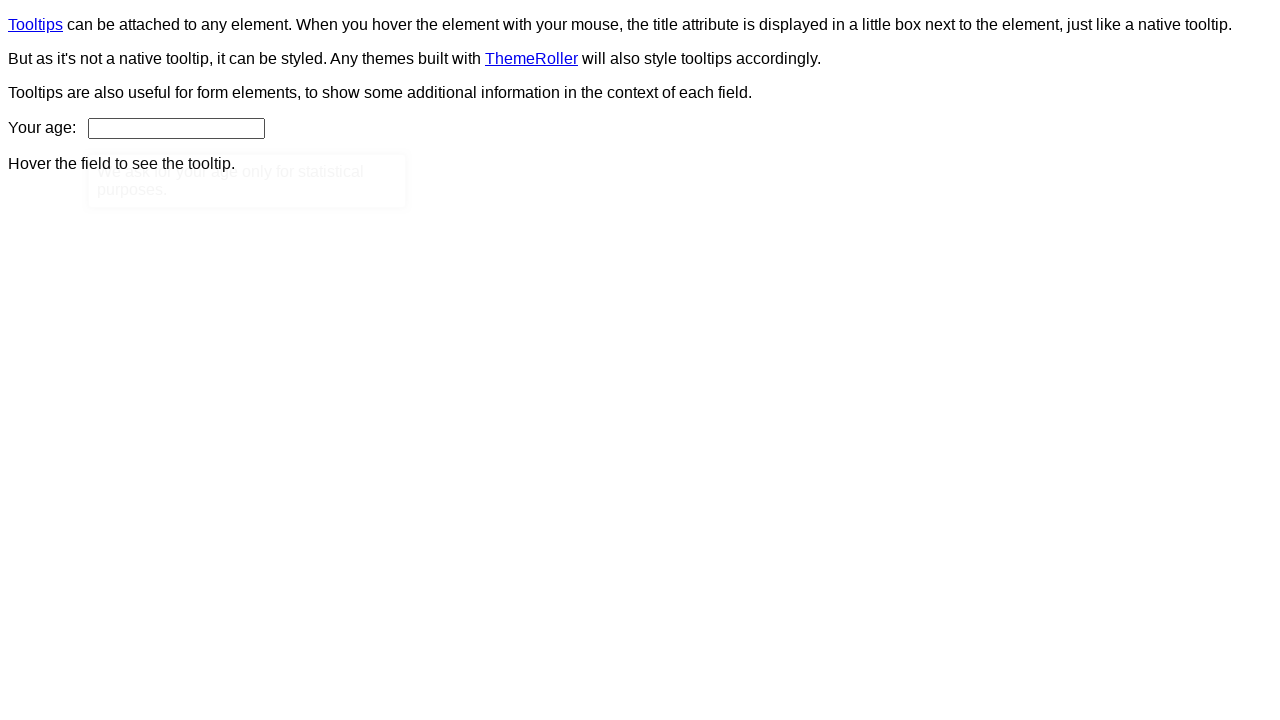

Tooltip content appeared
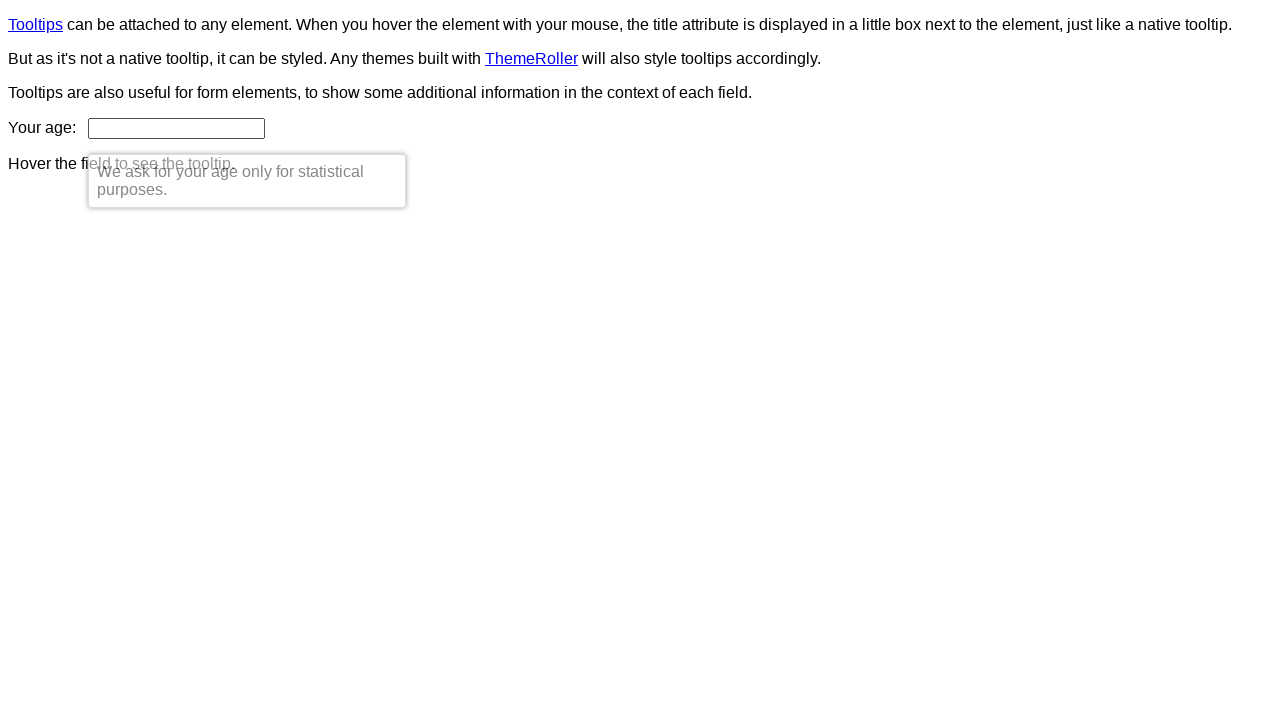

Verified tooltip content matches expected text
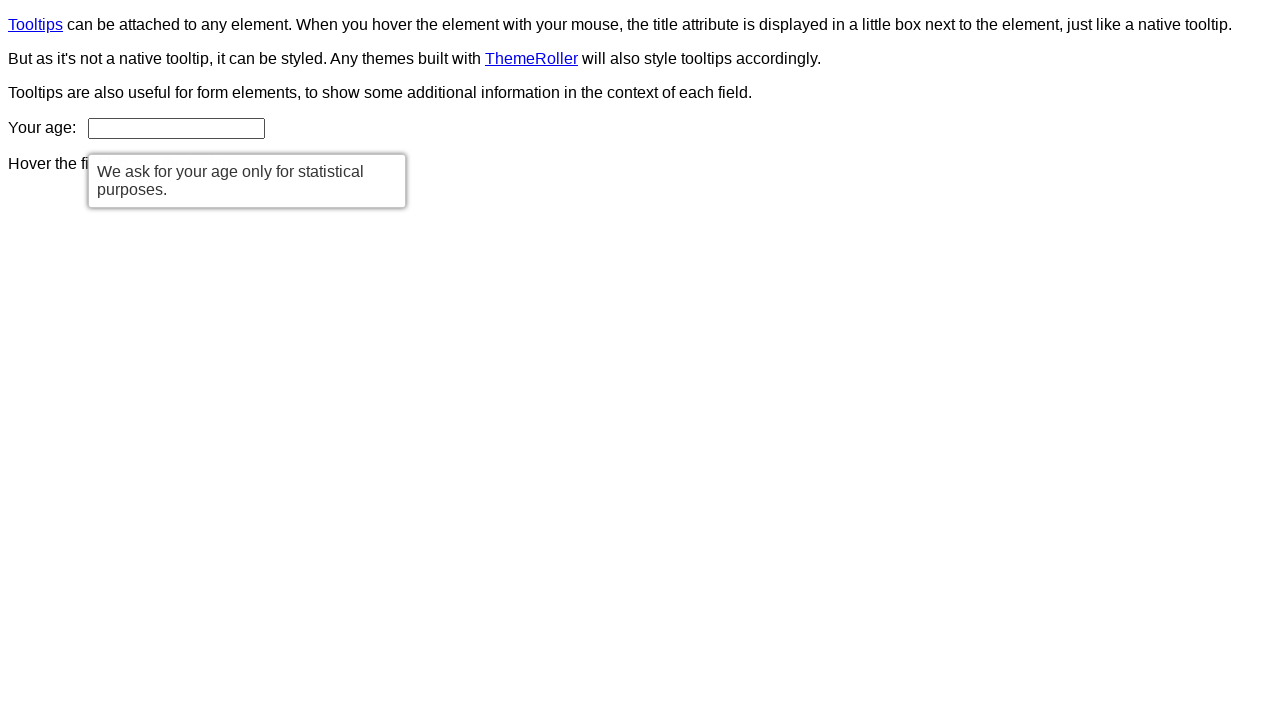

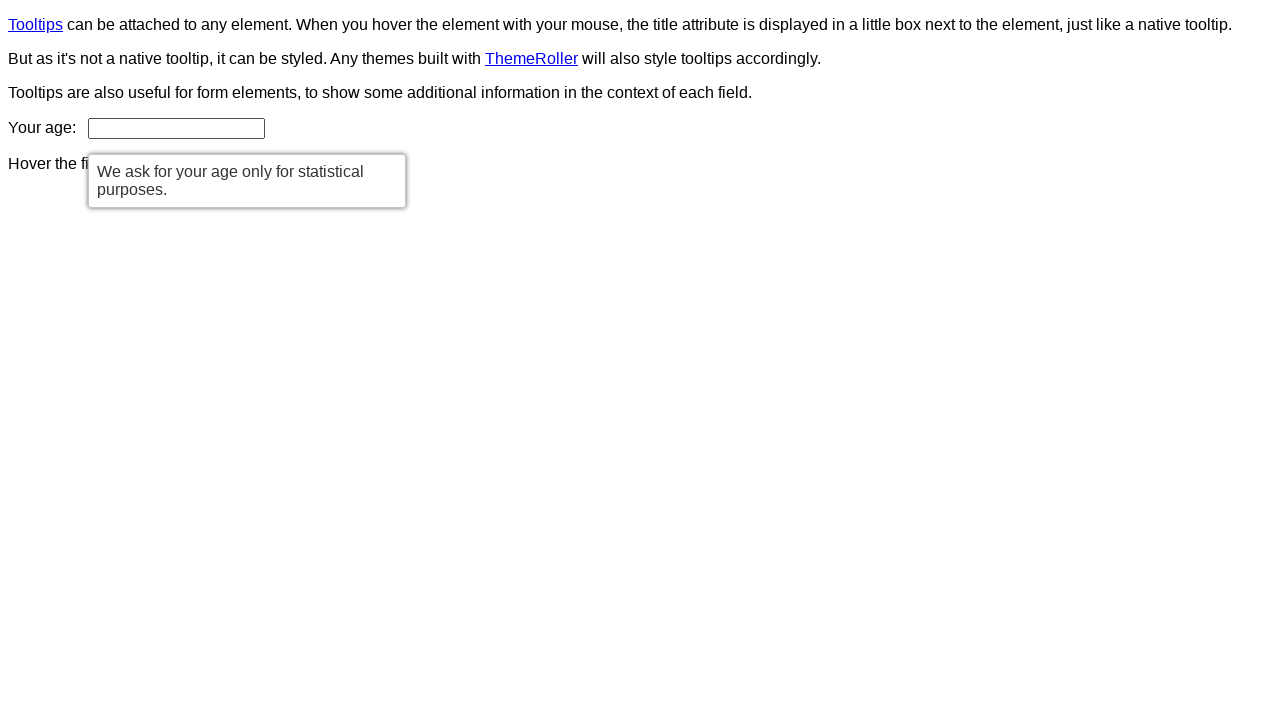